Tests drag and drop functionality by dragging a small box into a larger target area

Starting URL: https://commitquality.com/practice-drag-and-drop

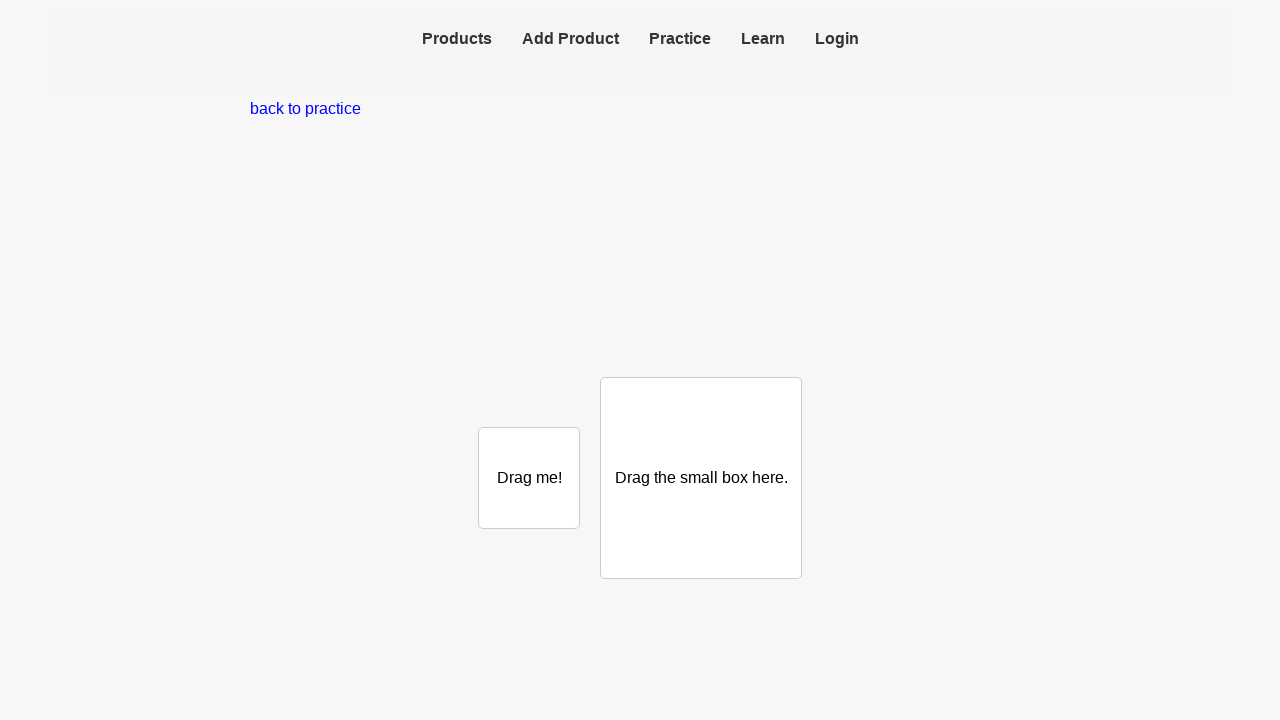

Dragged small box into large target box at (701, 478)
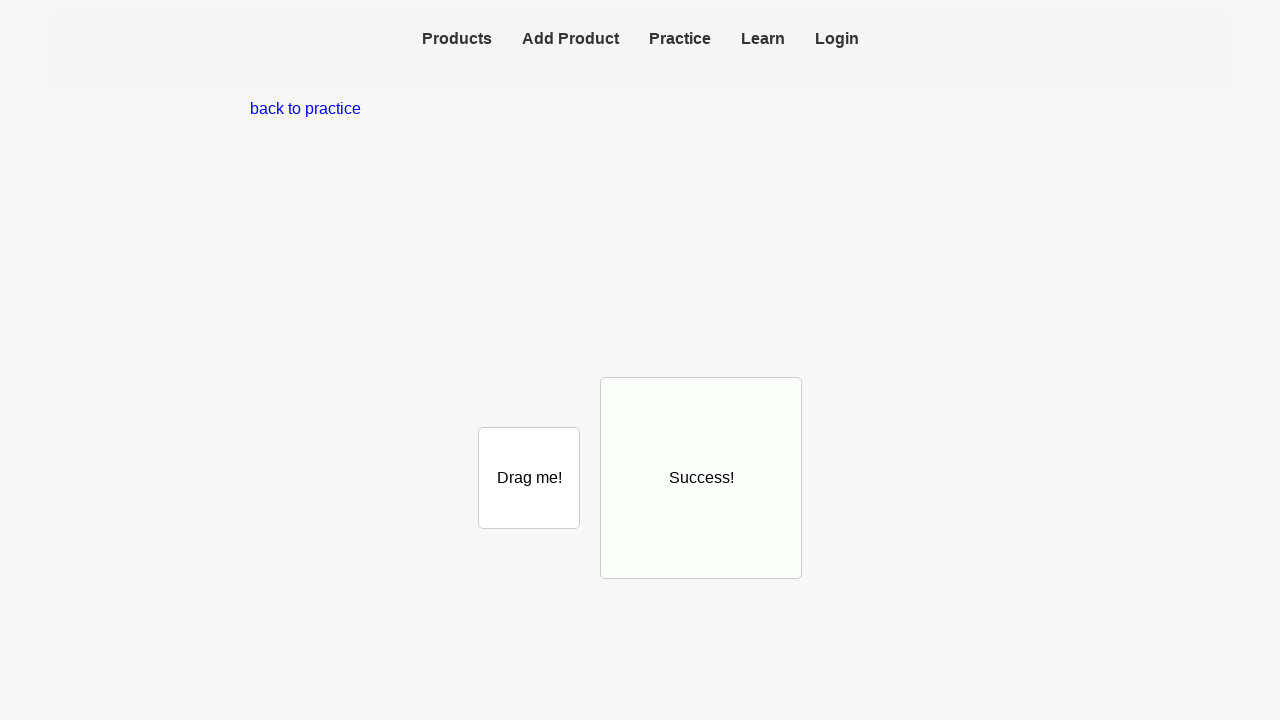

Verified 'Success!' message appears in large box
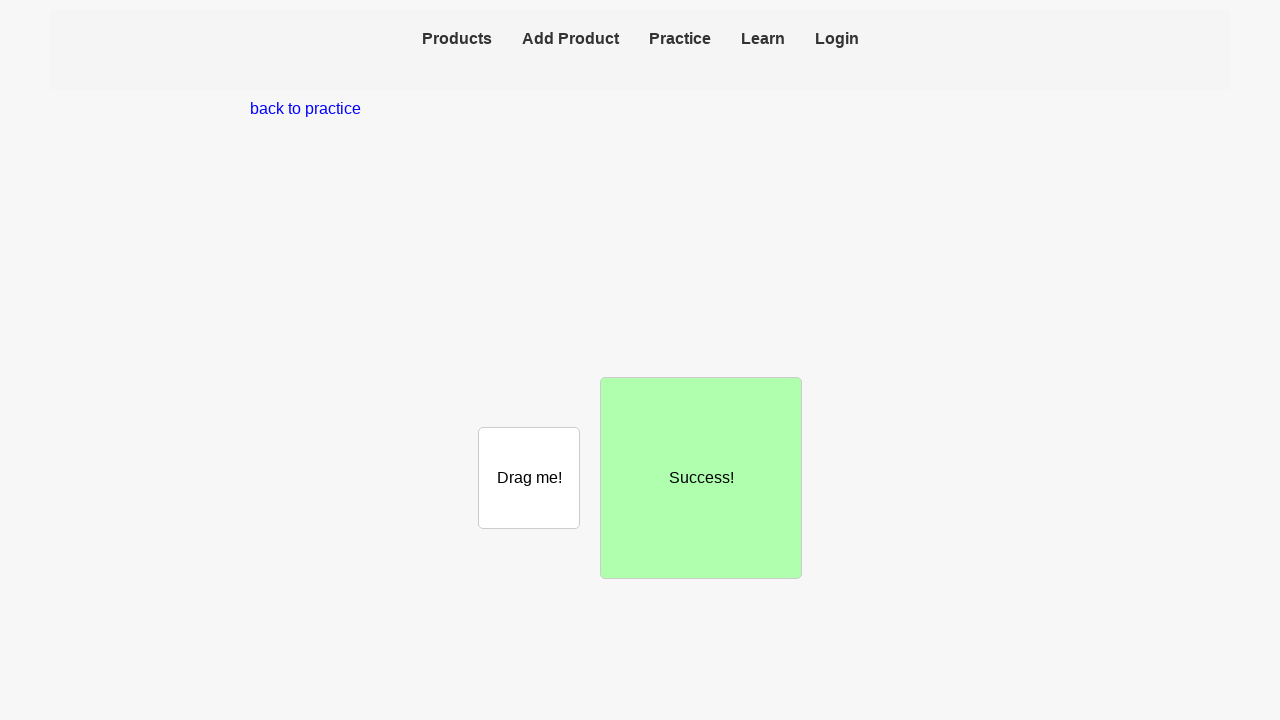

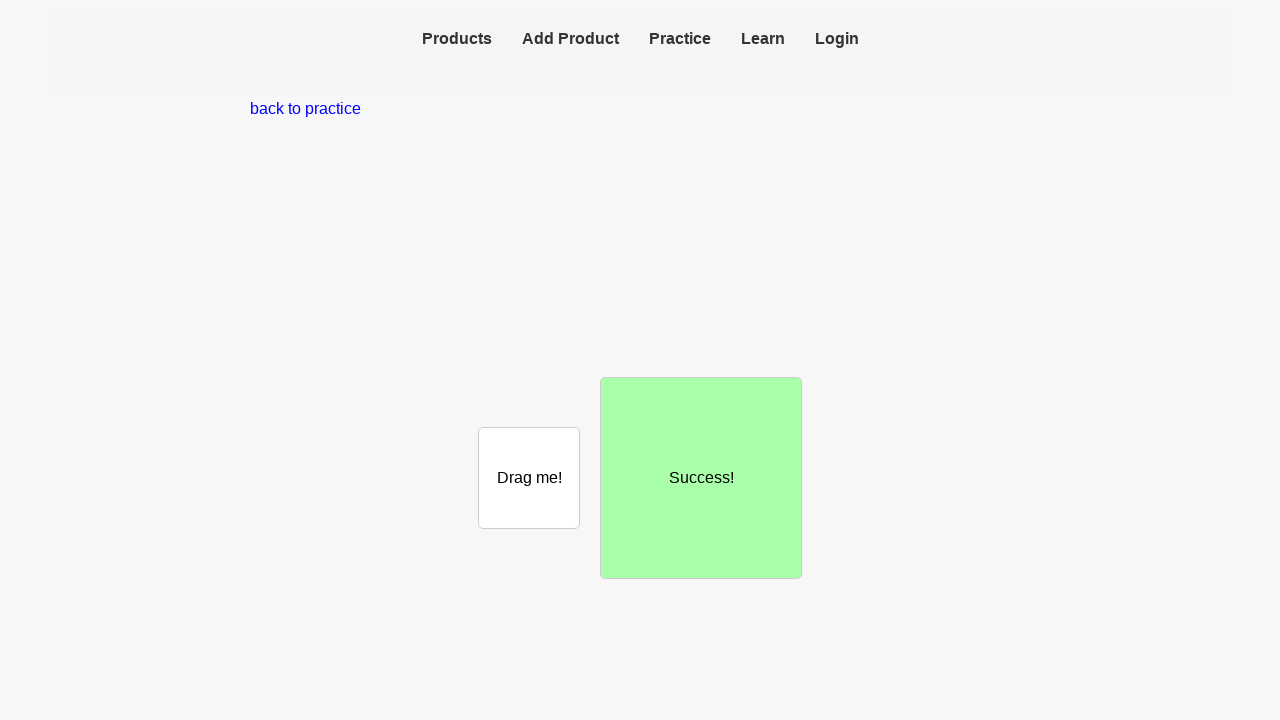